Tests the search functionality on Target.com by entering a product search term and clicking the search button

Starting URL: https://www.target.com/

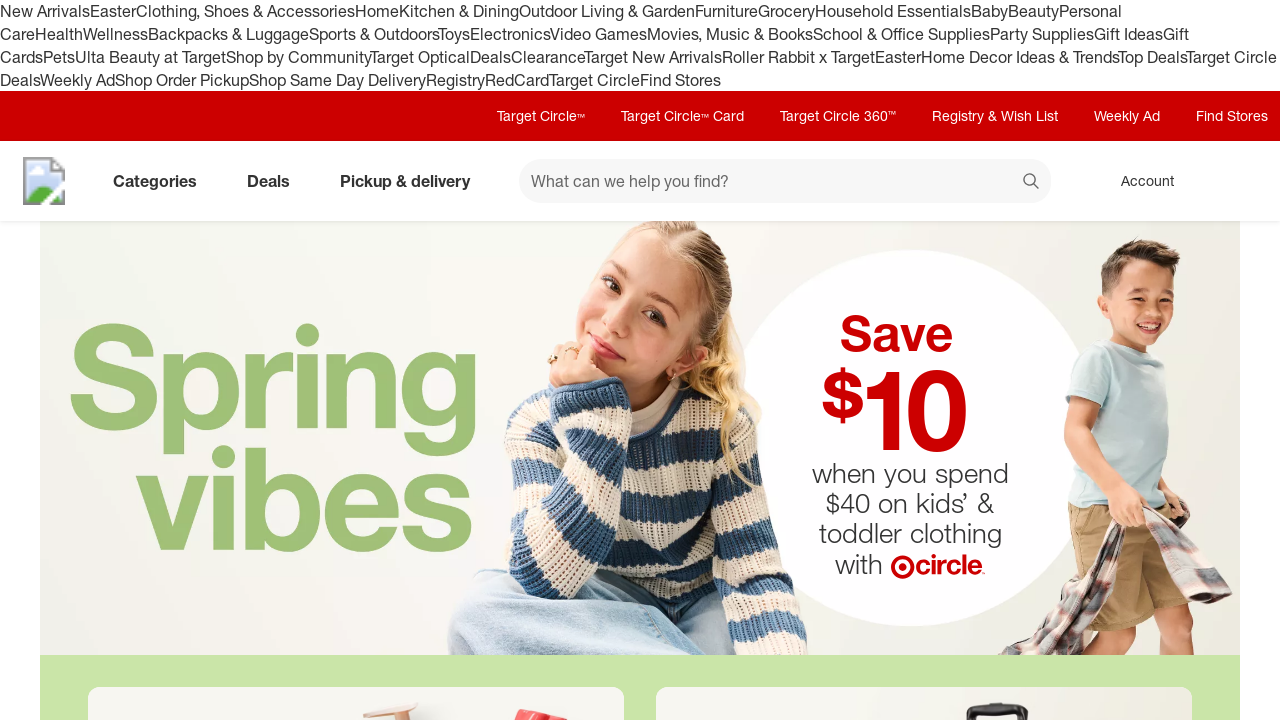

Filled search field with 'laptop' on #search
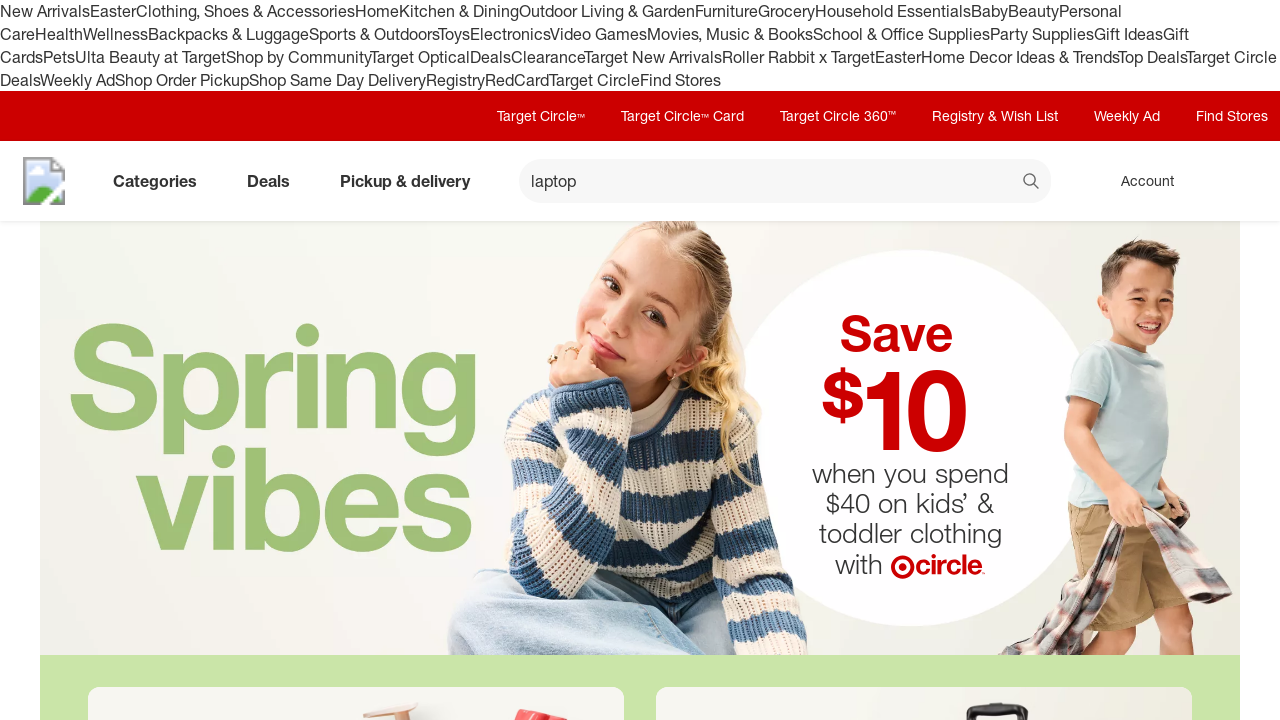

Clicked search button to search for laptop at (1032, 183) on button[data-test='@web/Search/SearchButton']
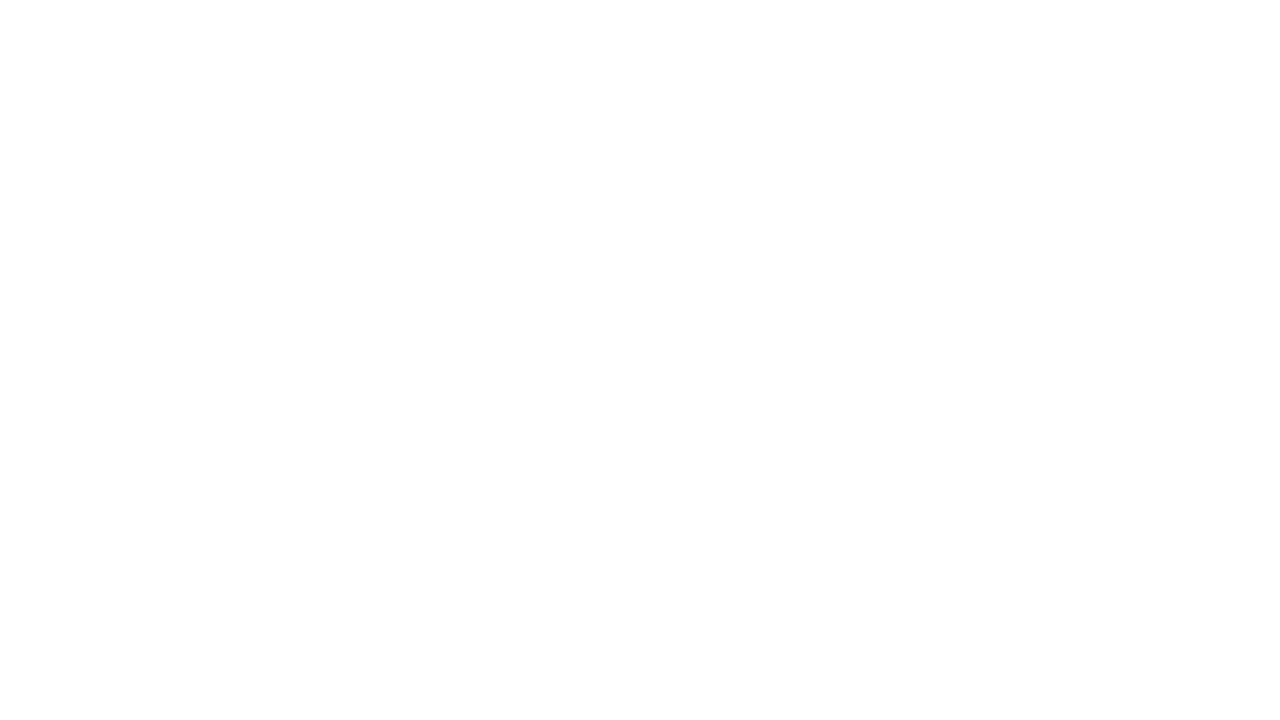

Search results page loaded successfully
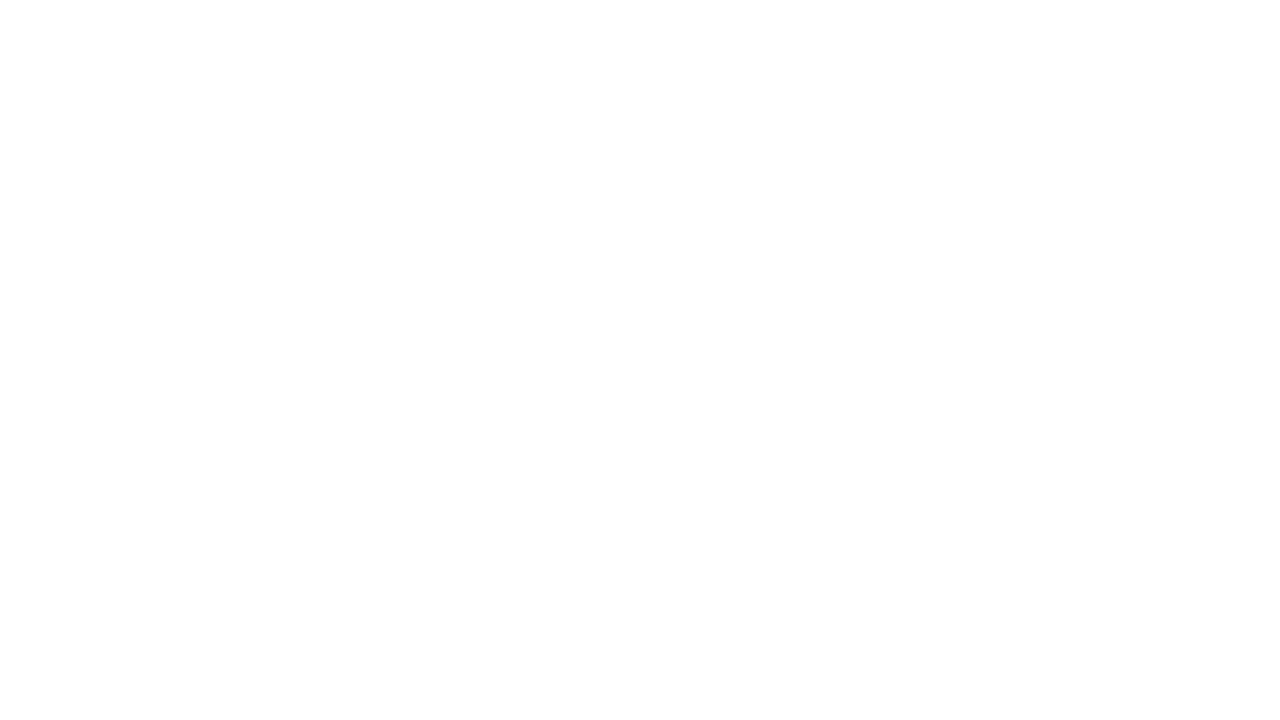

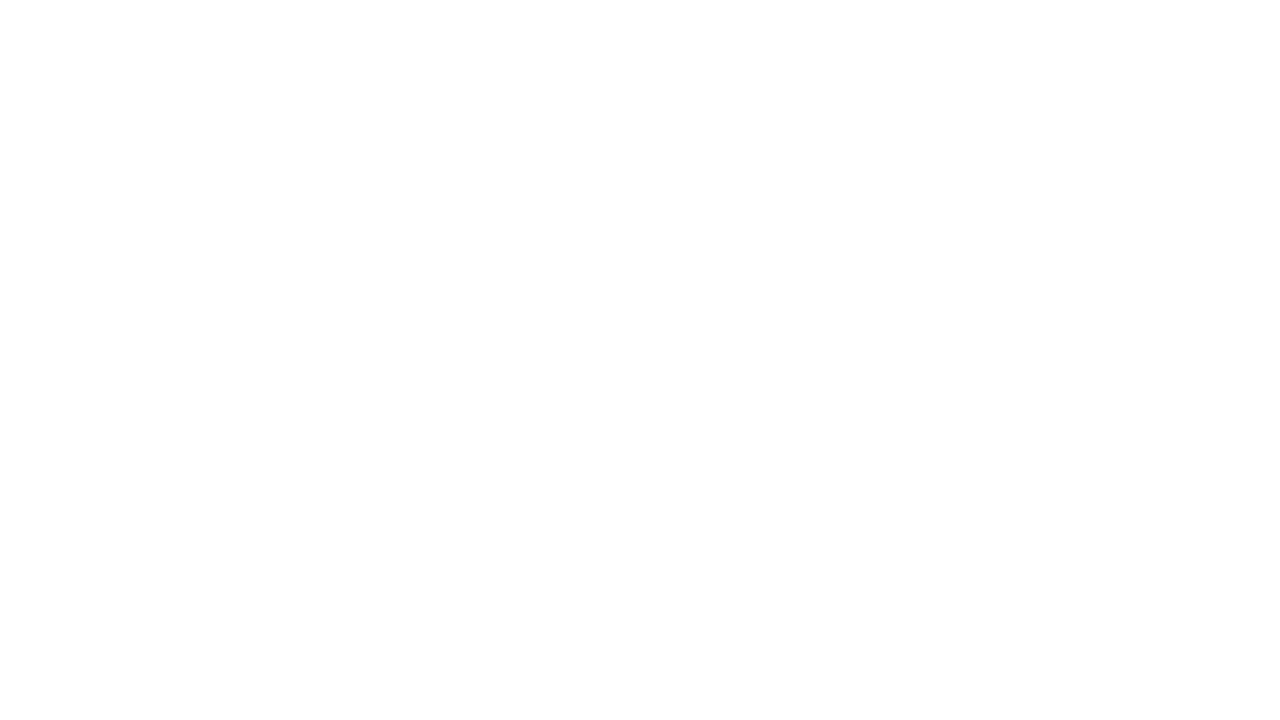